Navigates to the PhonePe website and scrolls down the page using JavaScript scroll command

Starting URL: https://www.phonepe.com/

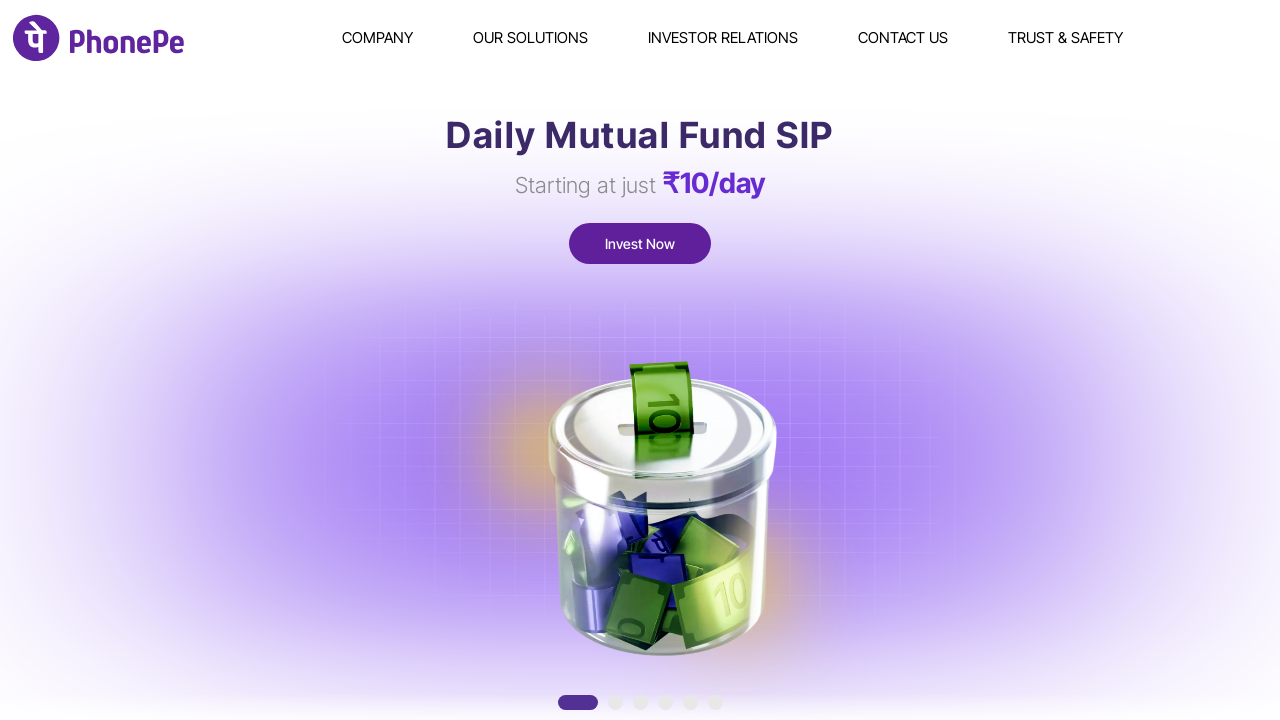

Navigated to PhonePe website
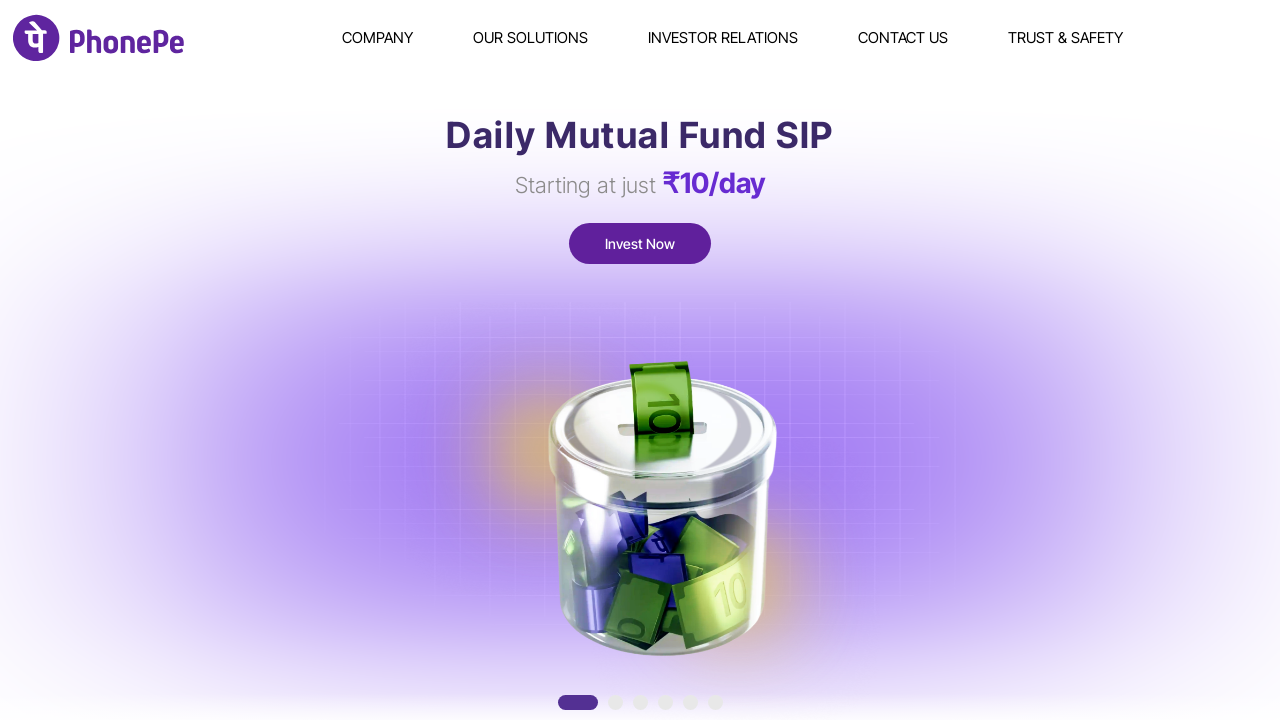

Scrolled down the page by 1000 pixels
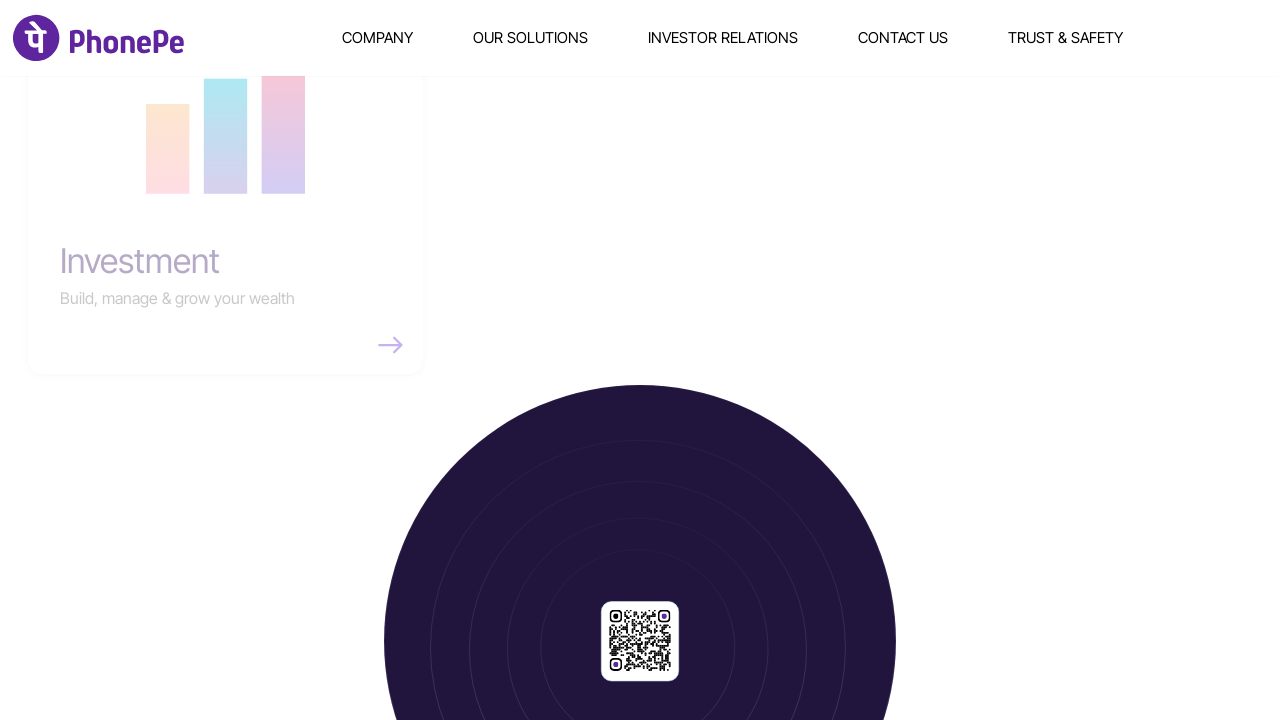

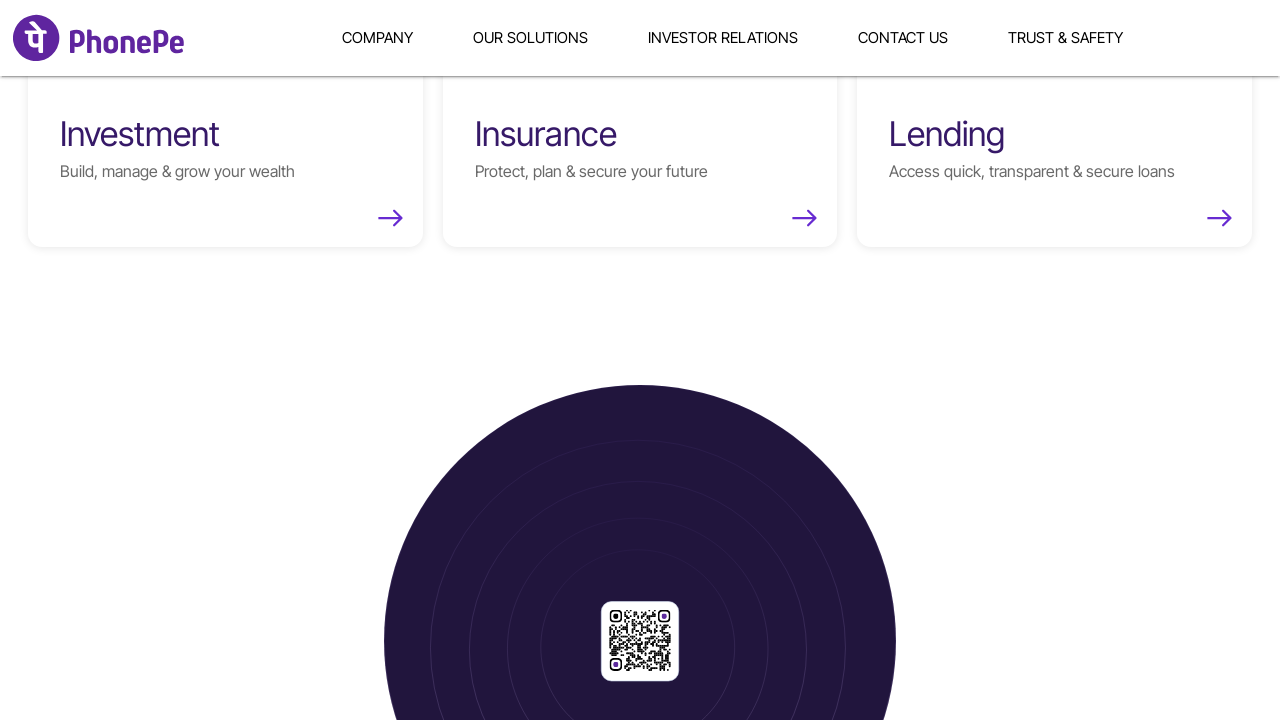